Tests alert handling functionality by triggering different types of alerts (simple alert and confirmation dialog) and interacting with them

Starting URL: https://rahulshettyacademy.com/AutomationPractice/

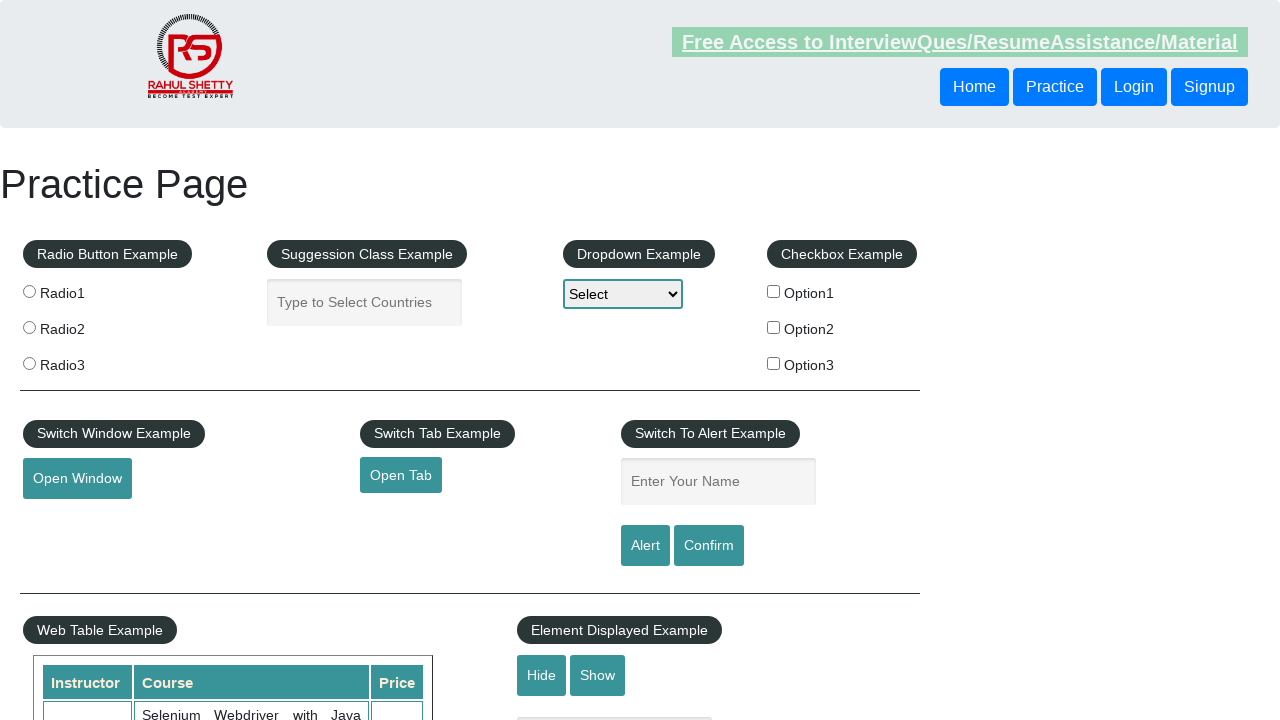

Filled name field with 'Jeeps' on #name
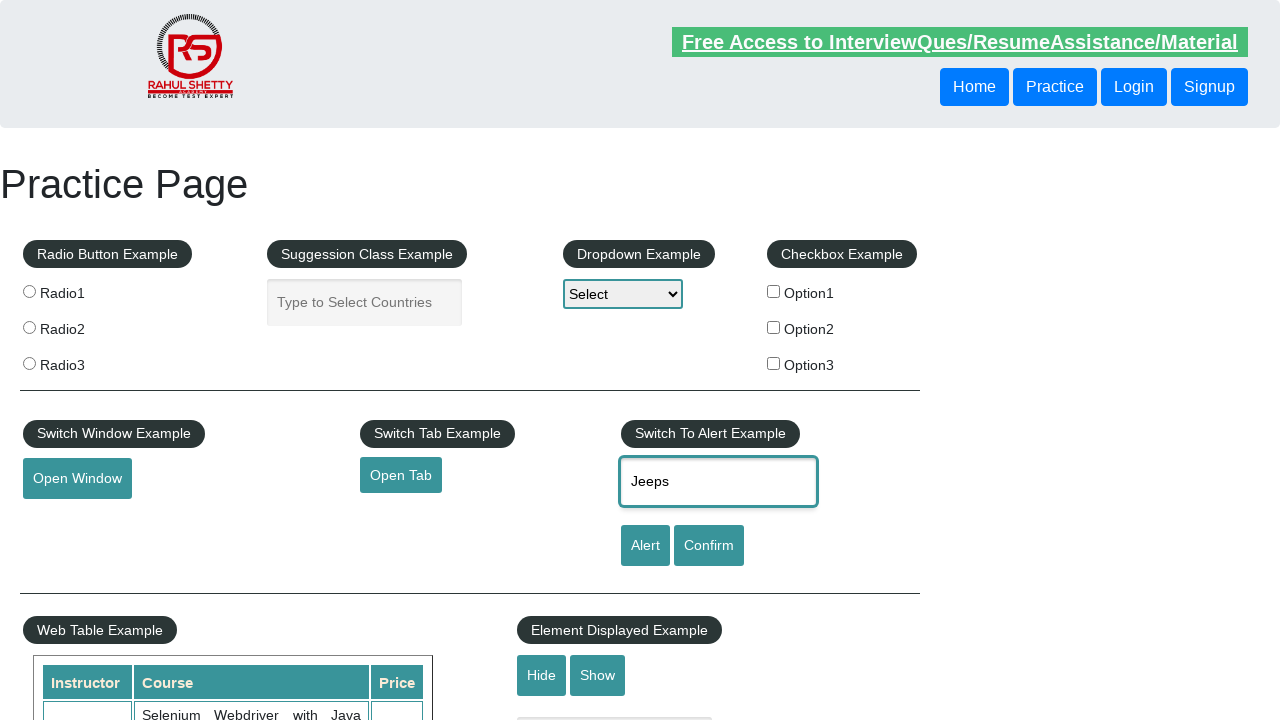

Clicked alert button to trigger simple alert at (645, 546) on #alertbtn
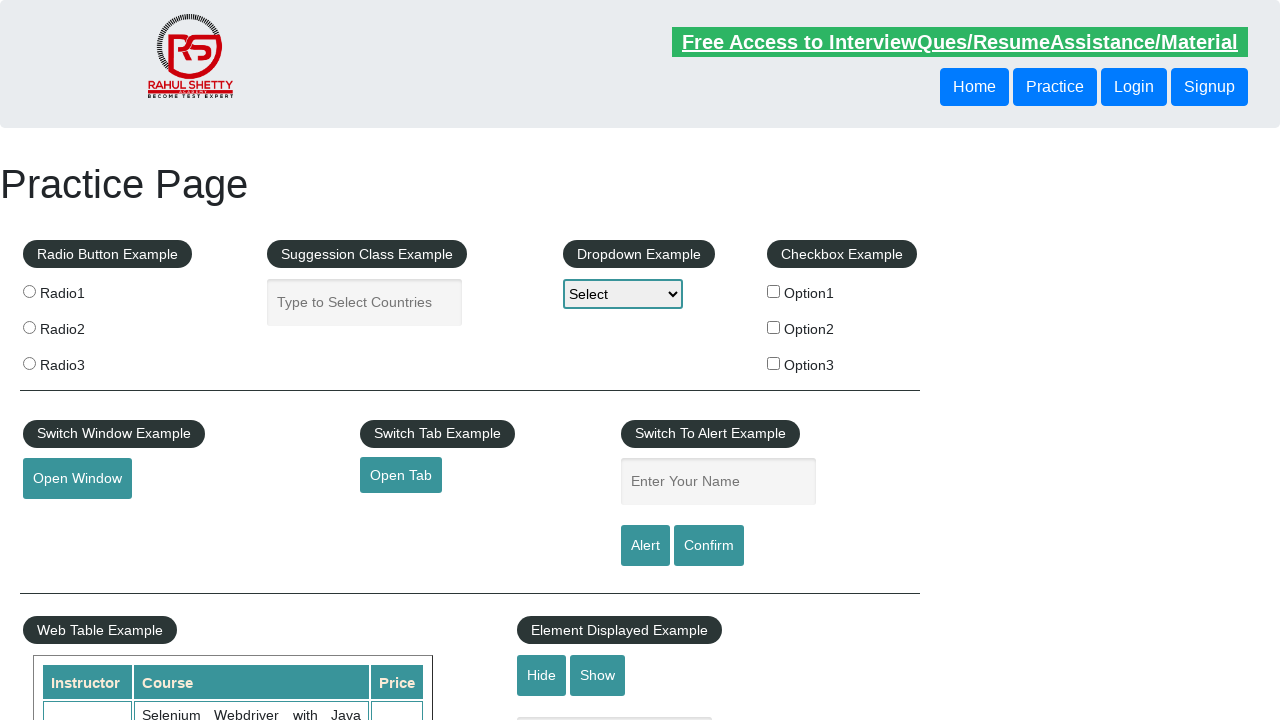

Set up dialog handler to accept simple alert
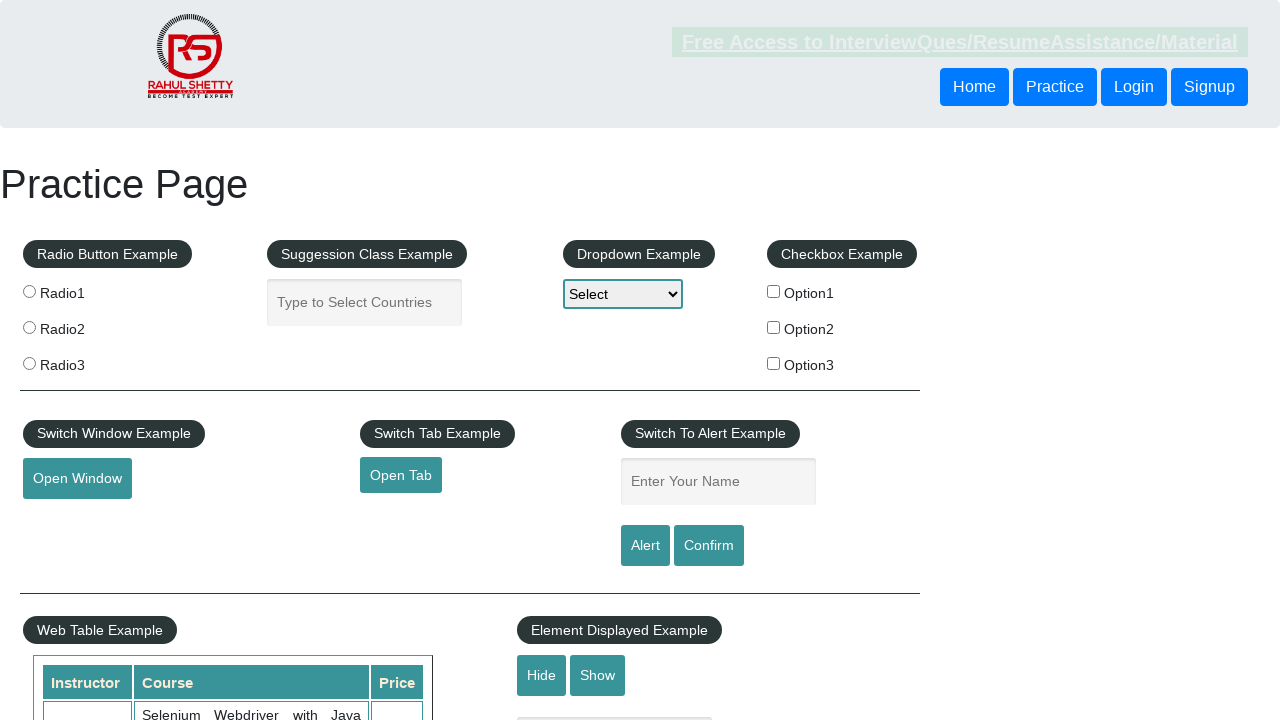

Clicked confirm button to trigger confirmation dialog at (709, 546) on #confirmbtn
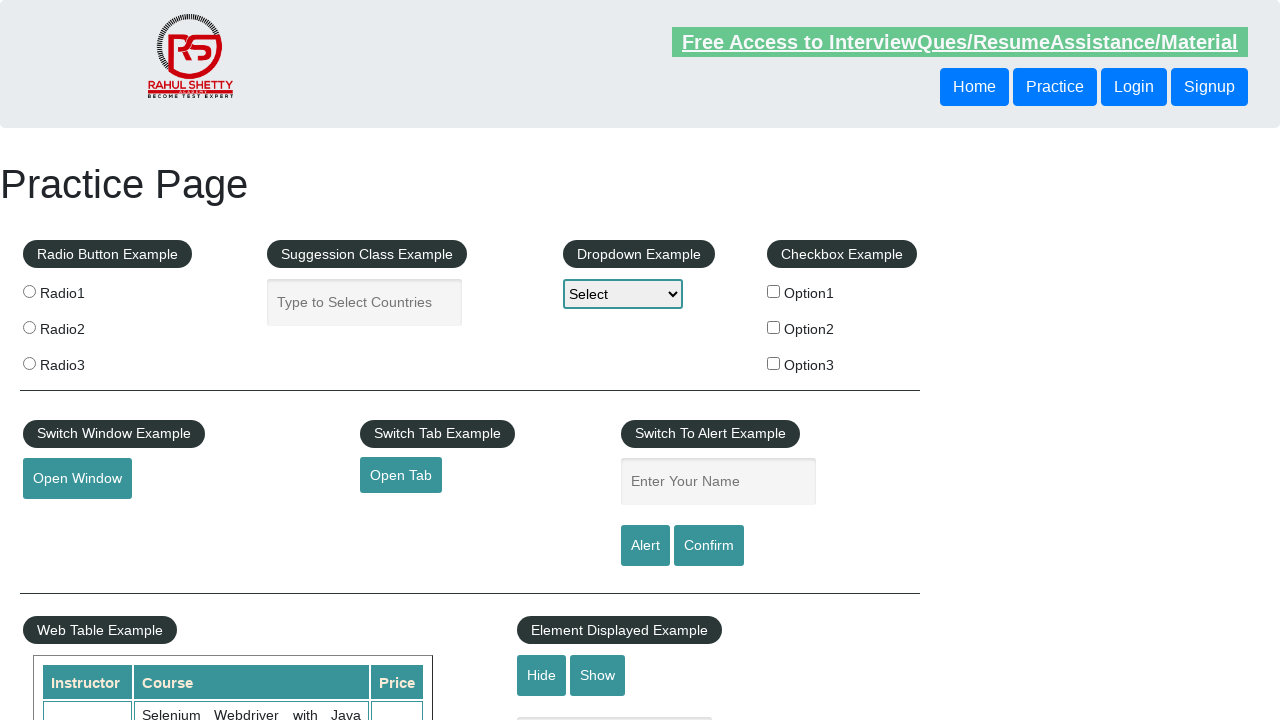

Set up dialog handler to accept confirmation dialog
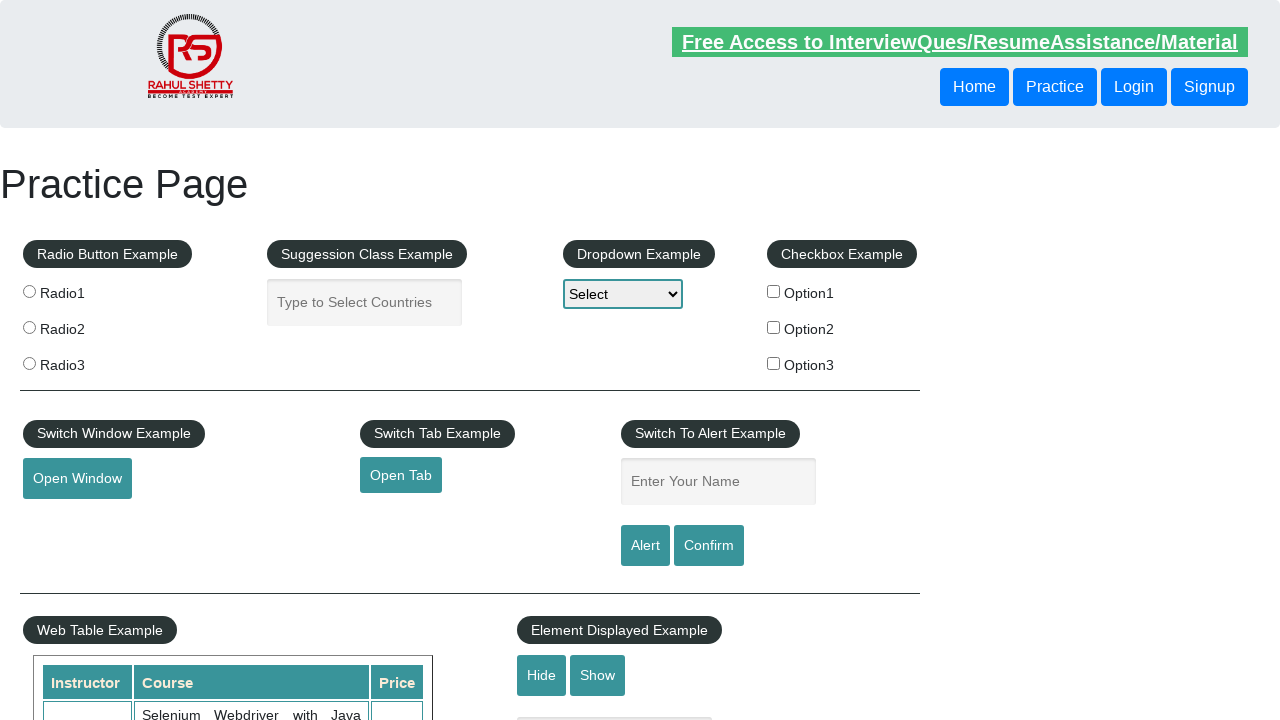

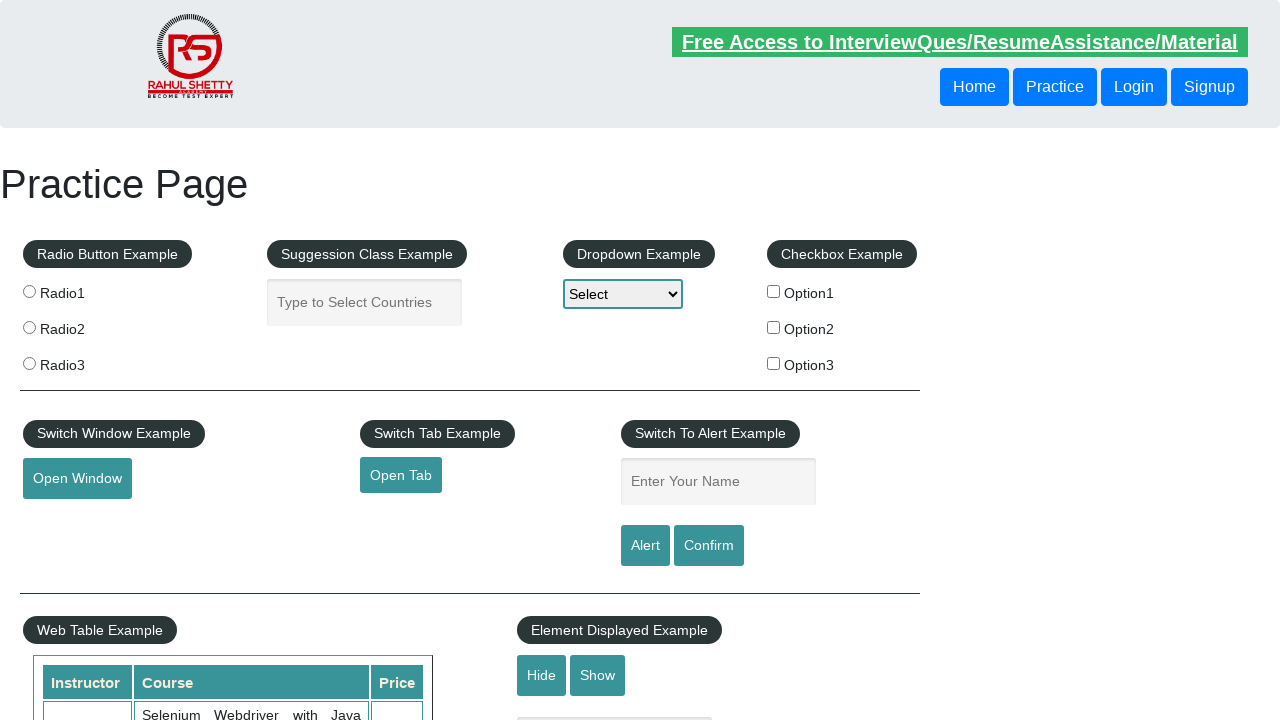